Tests right-click (context click) functionality on a button element on the DemoQA buttons page

Starting URL: https://demoqa.com/buttons

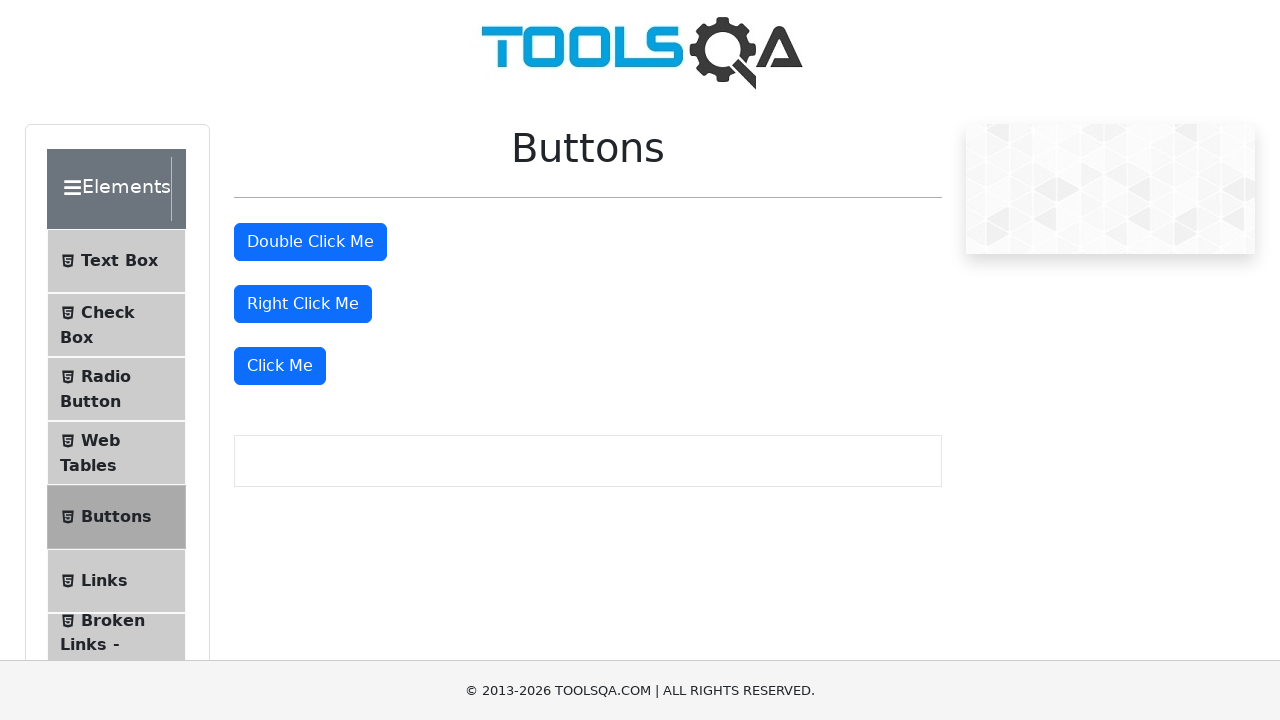

Located the right-click button element
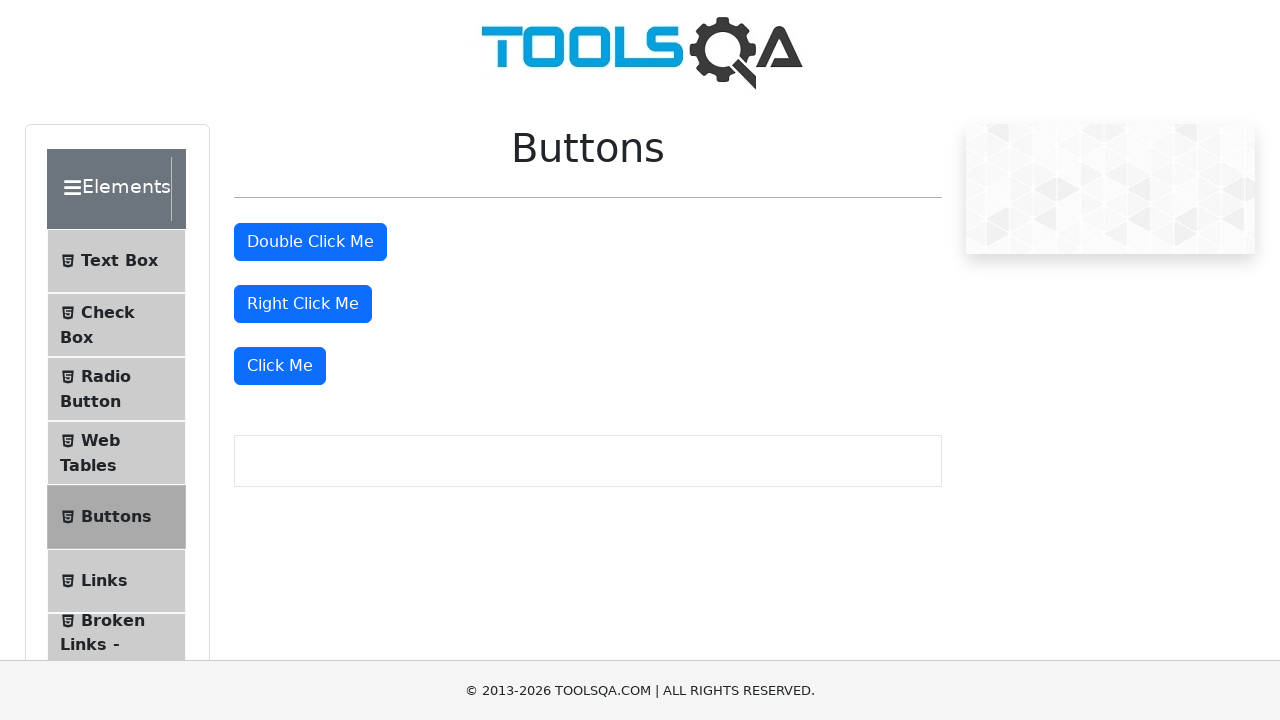

Performed right-click (context click) on the button at (303, 304) on #rightClickBtn
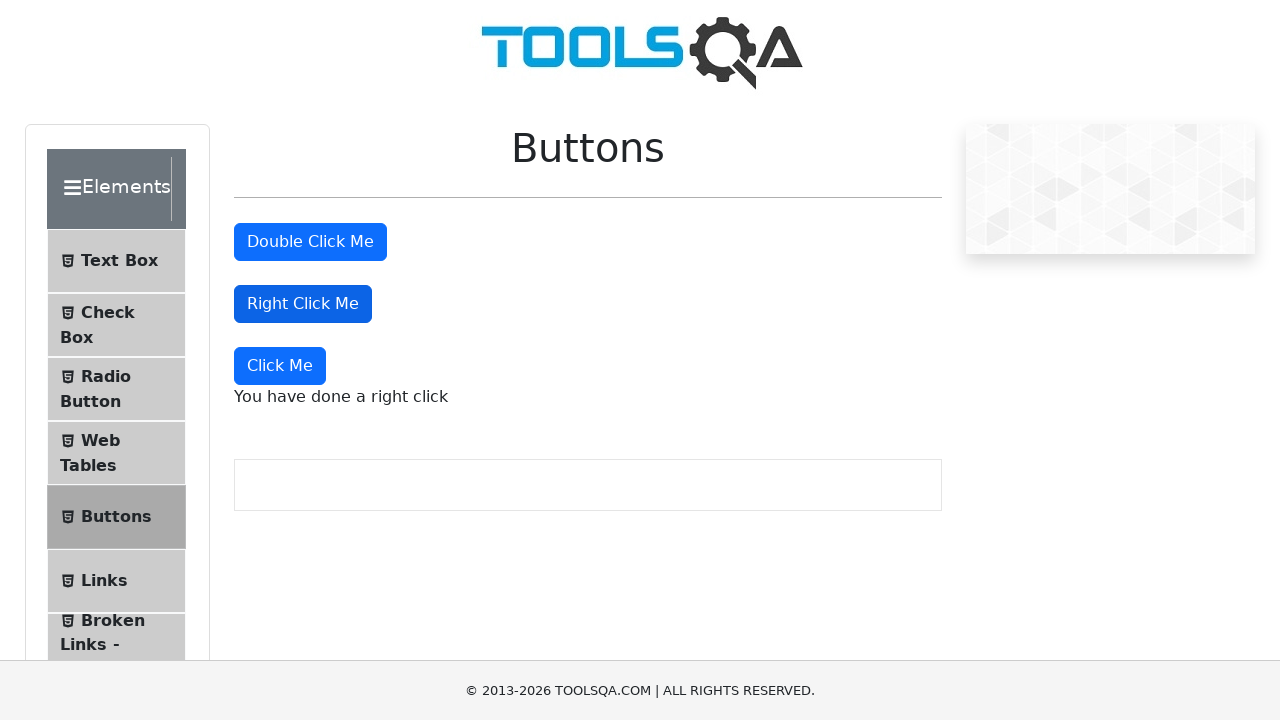

Right-click confirmation message appeared
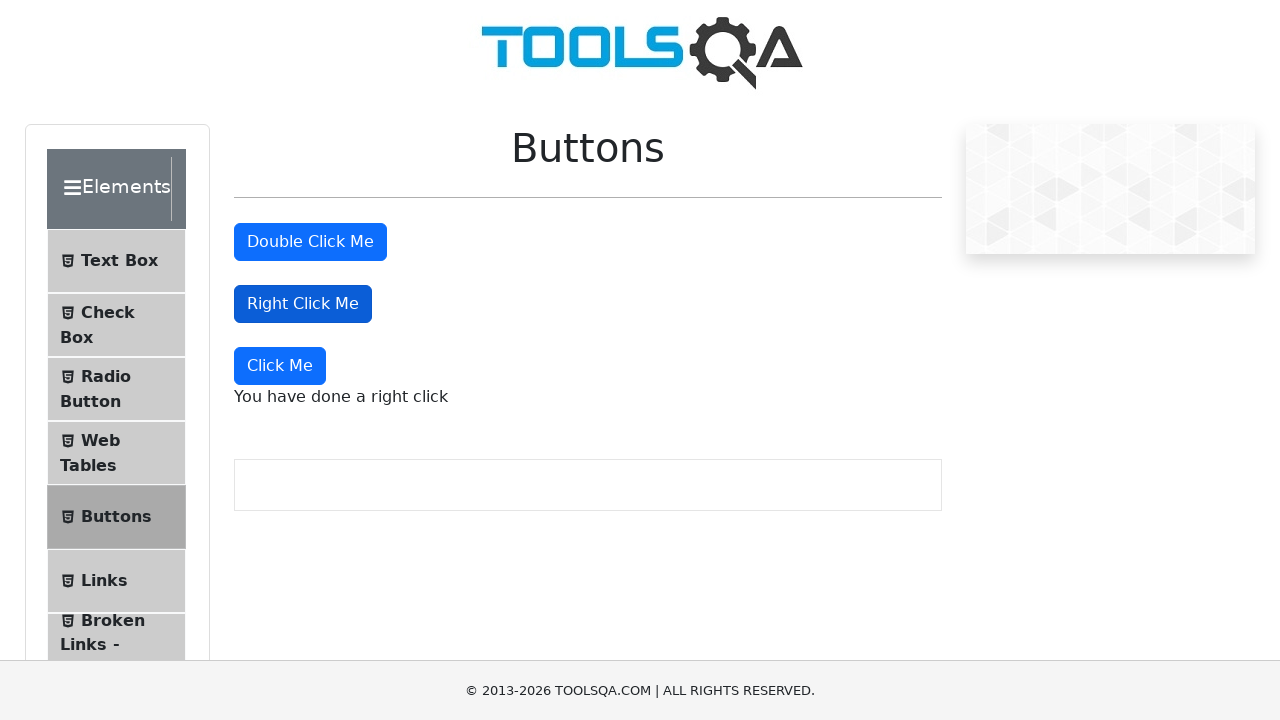

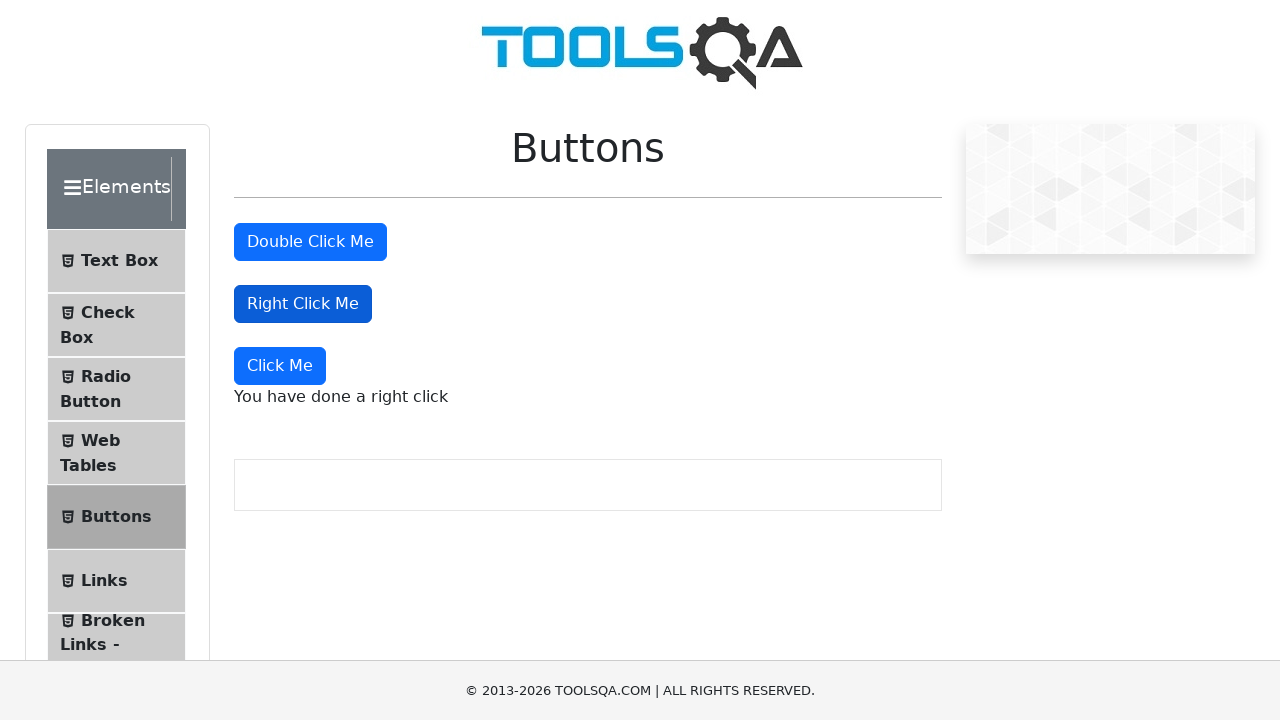